Tests e-commerce search and add-to-cart functionality by searching for products containing "ca", finding Cashews in the results, adding it to cart, and clicking the cart icon

Starting URL: https://rahulshettyacademy.com/seleniumPractise/#/

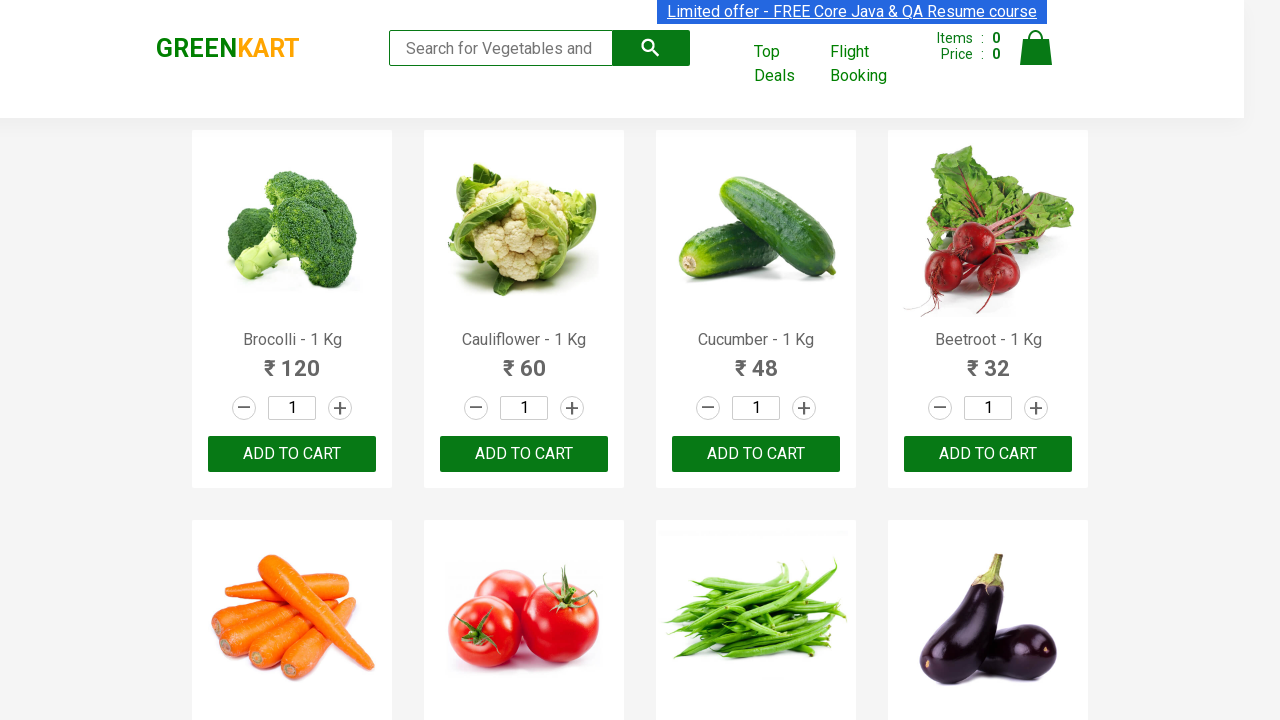

Filled search box with 'ca' to search for products on .search-keyword
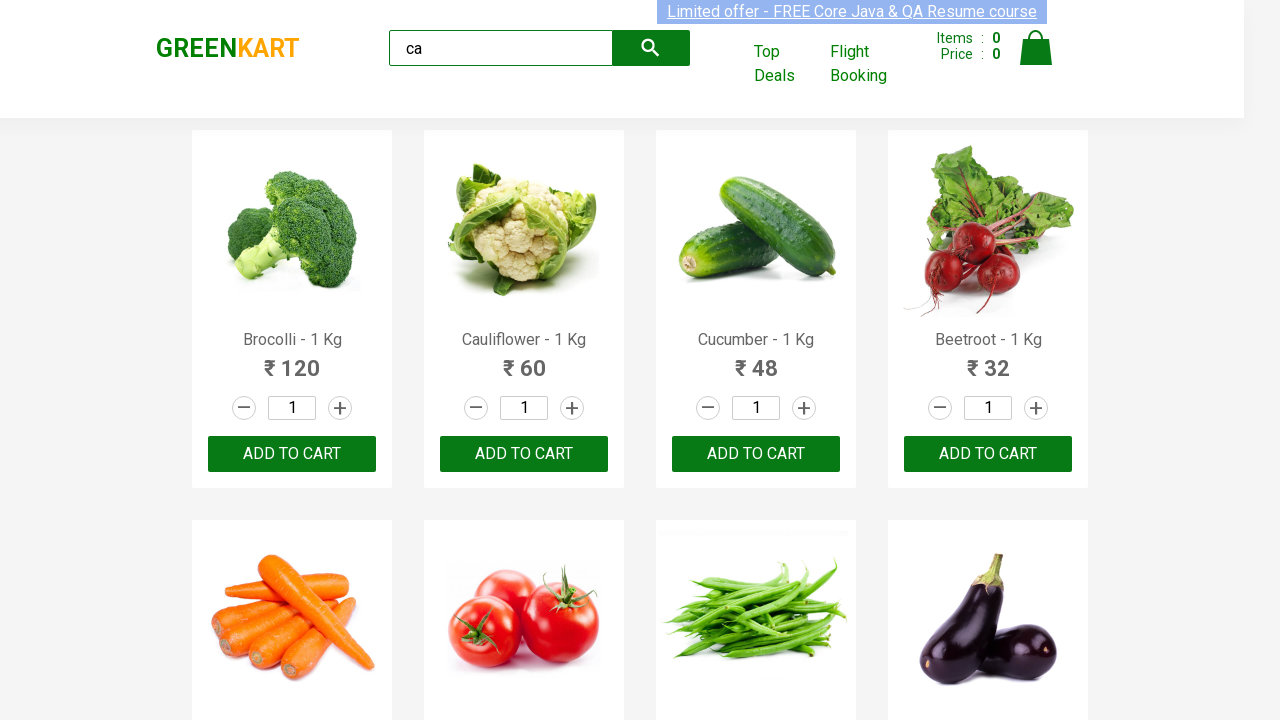

Waited 2 seconds for search results to load
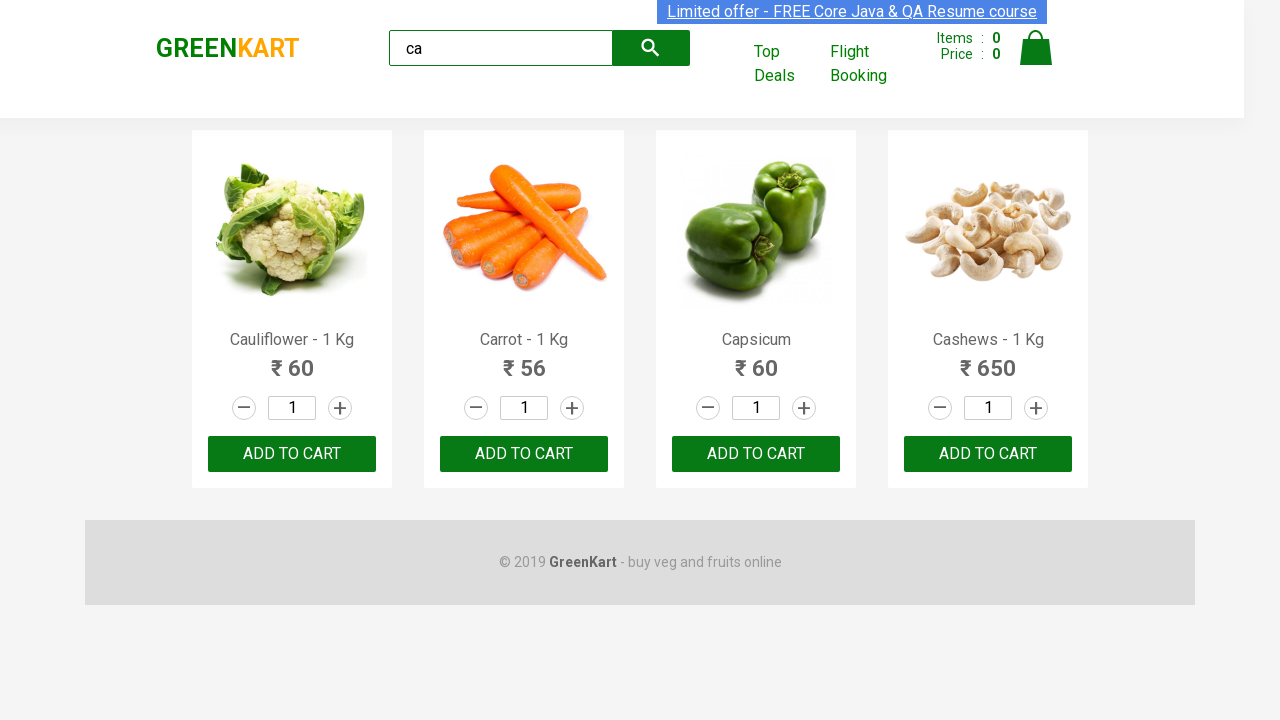

Product elements became visible on page
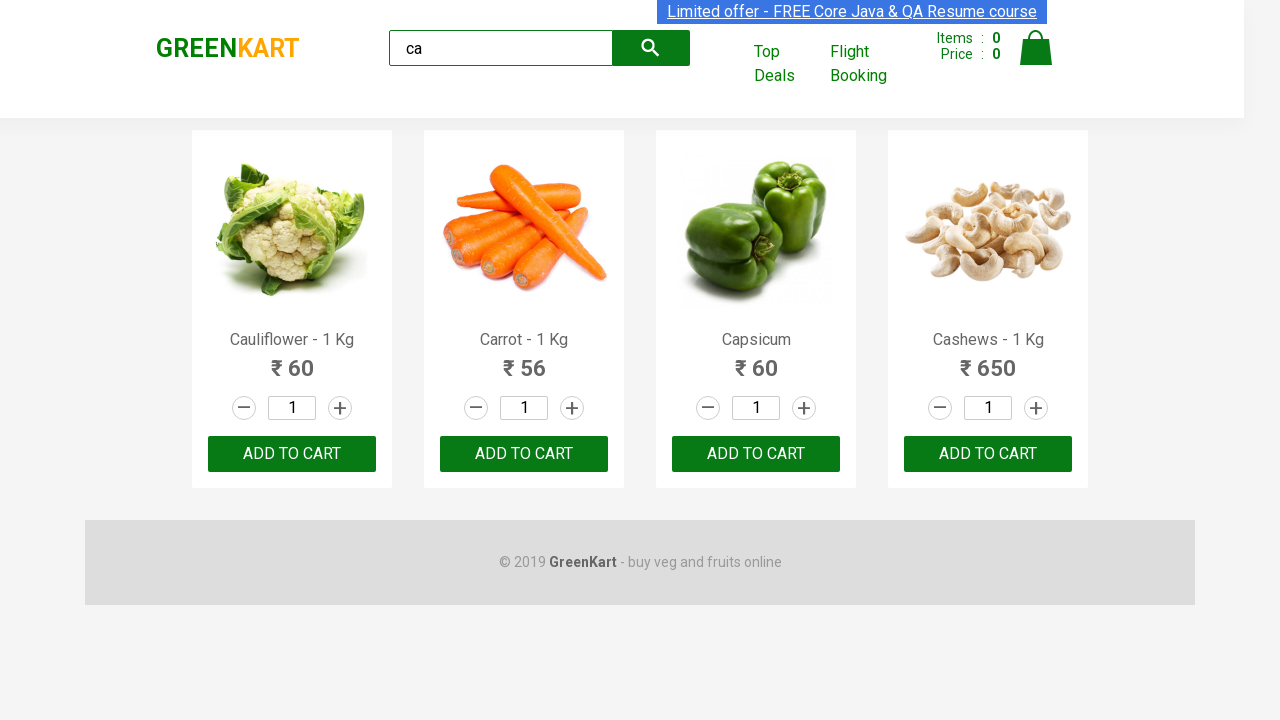

Retrieved all product elements from search results
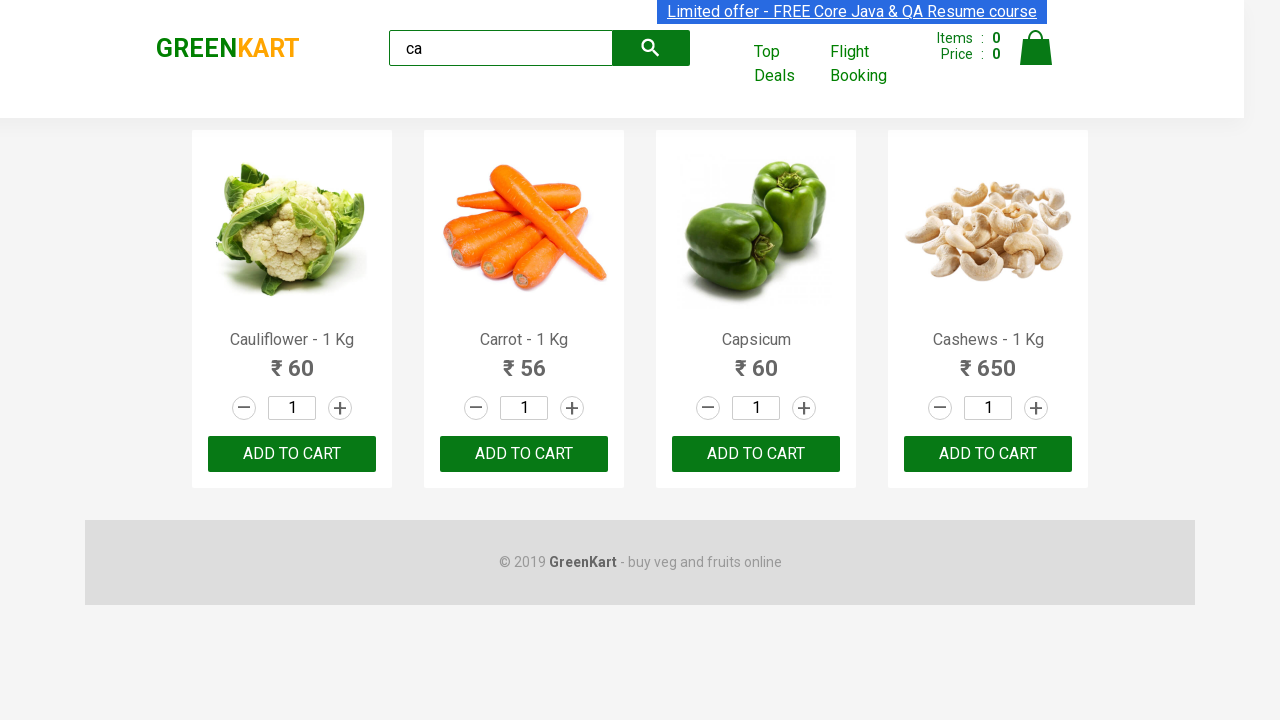

Found Cashews product and clicked its add-to-cart button at (988, 454) on .products .product >> nth=3 >> button
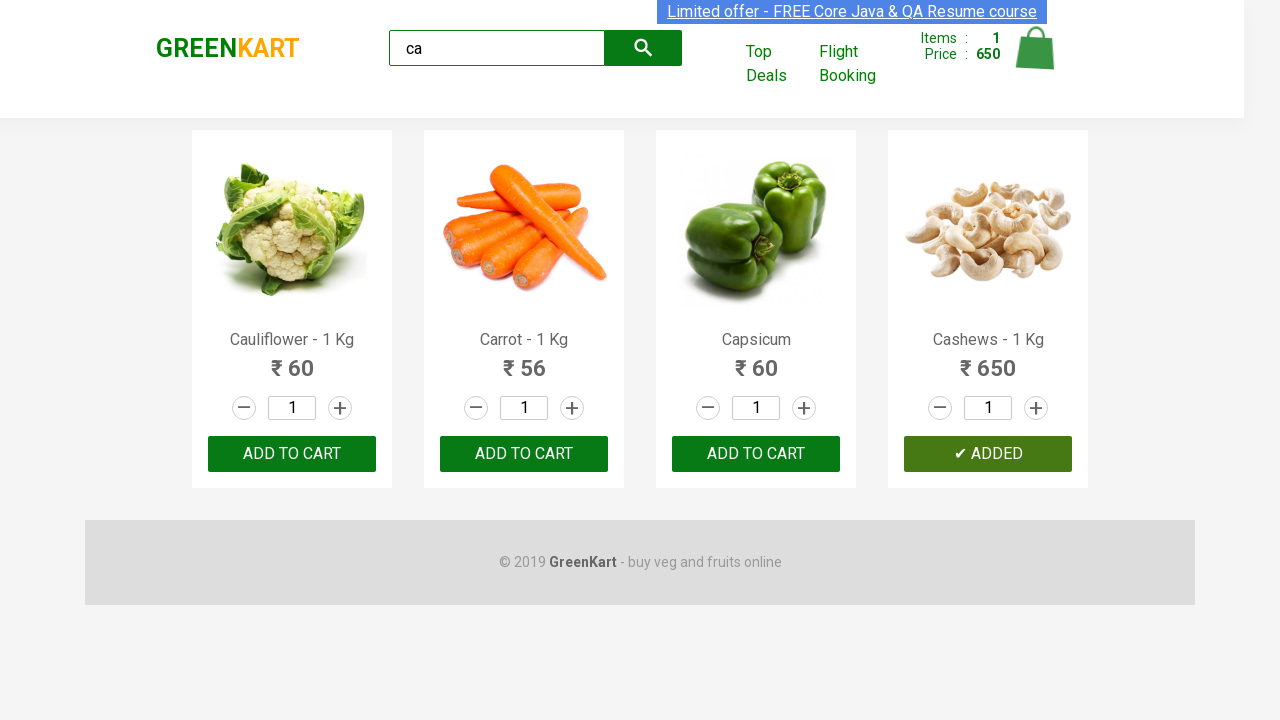

Clicked the cart icon to view cart at (1036, 48) on .cart-icon > img
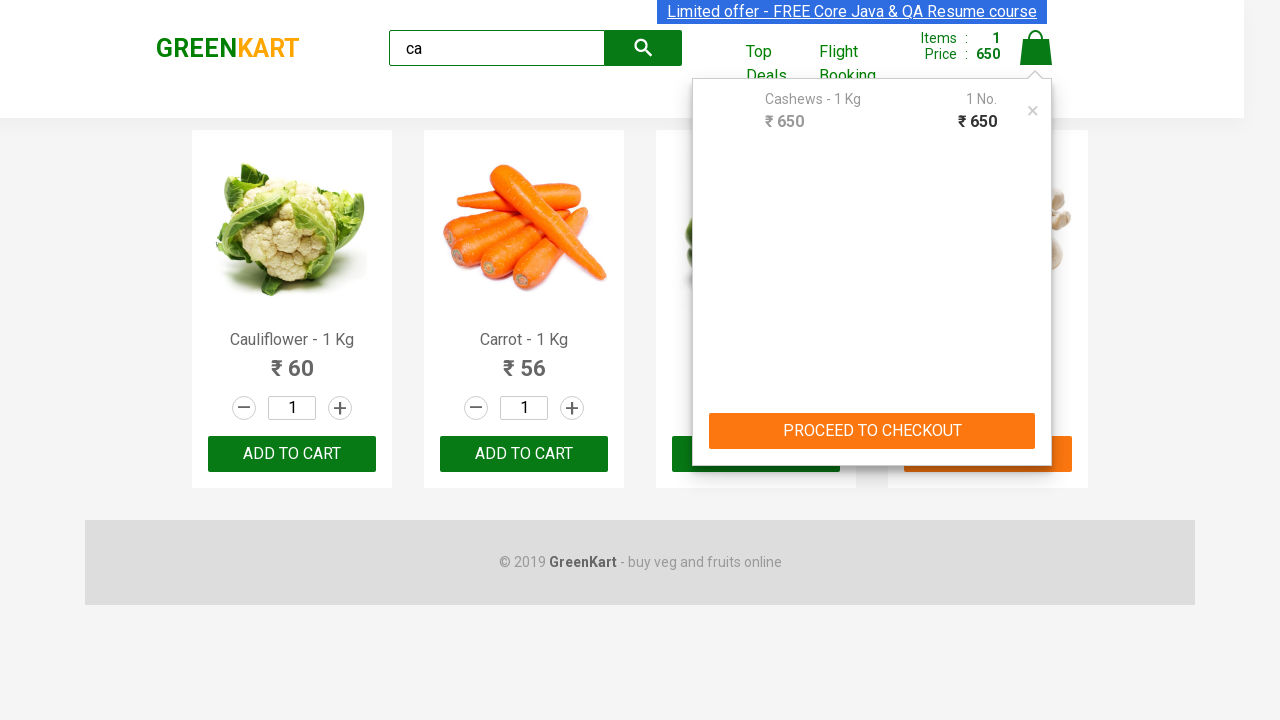

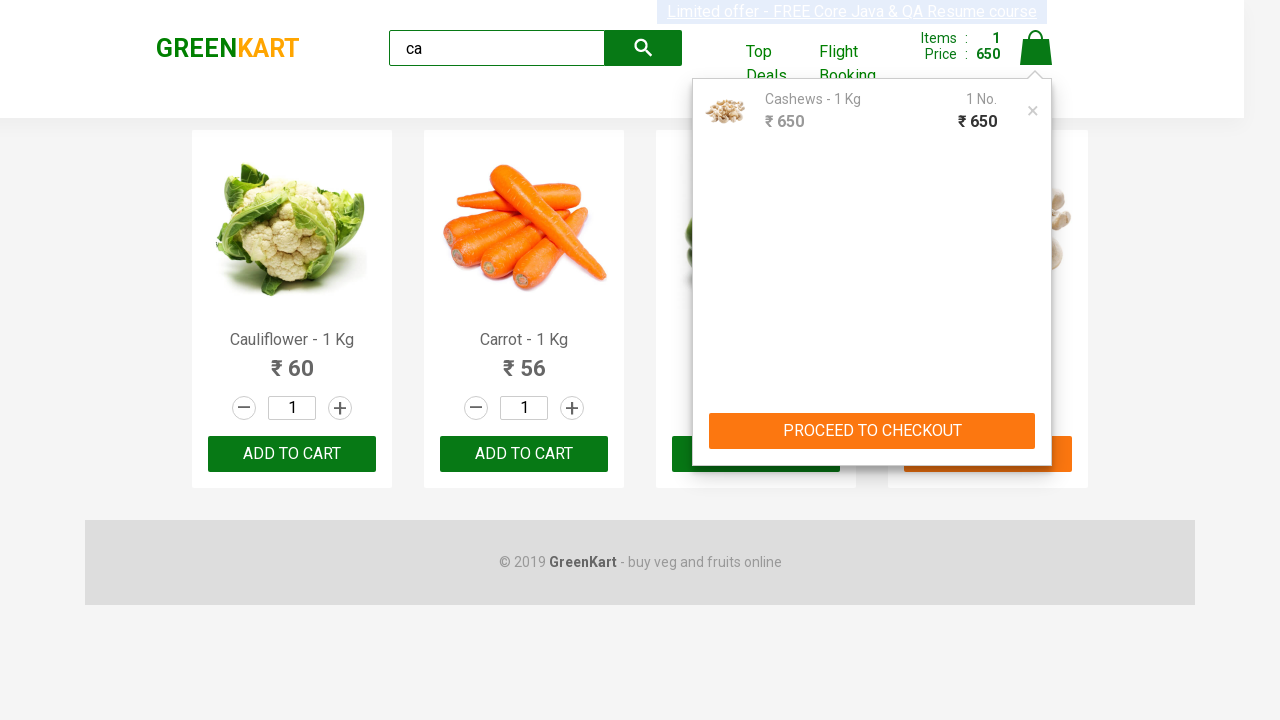